Solves a math problem by extracting a value from an element attribute, calculating the result, and submitting a form with the answer along with checkbox selections

Starting URL: http://suninjuly.github.io/get_attribute.html

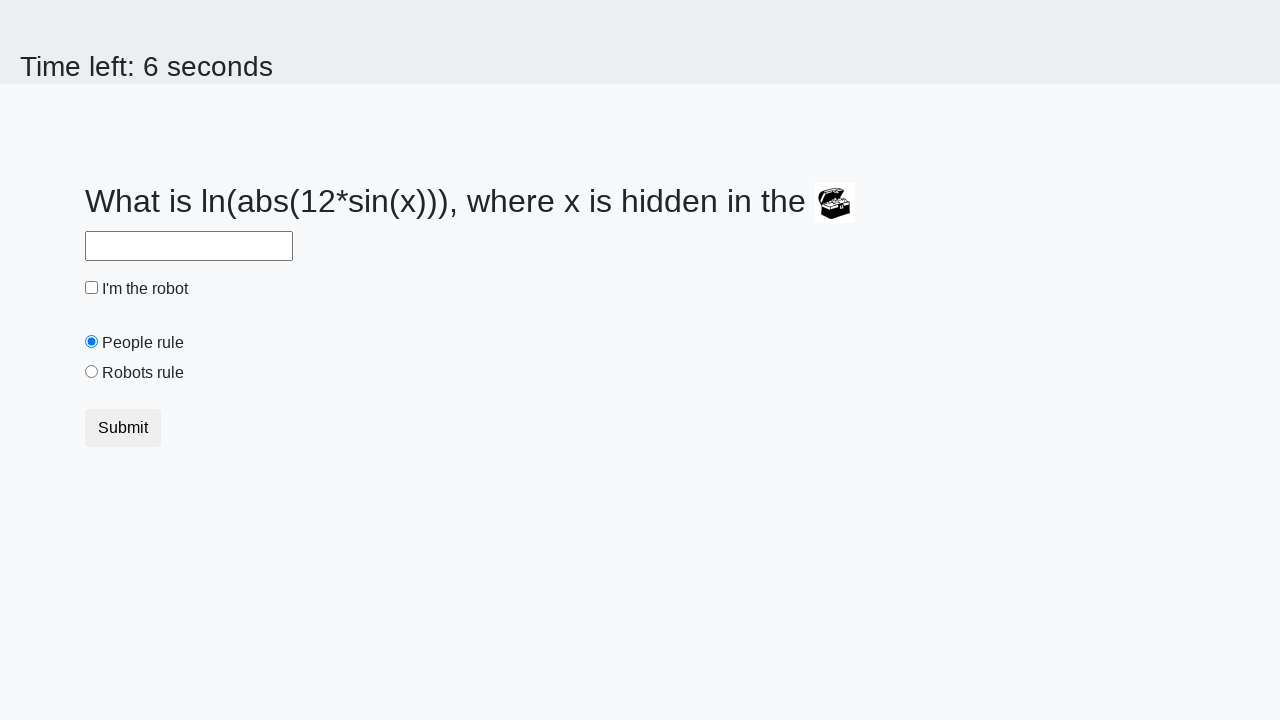

Located element with valuex attribute
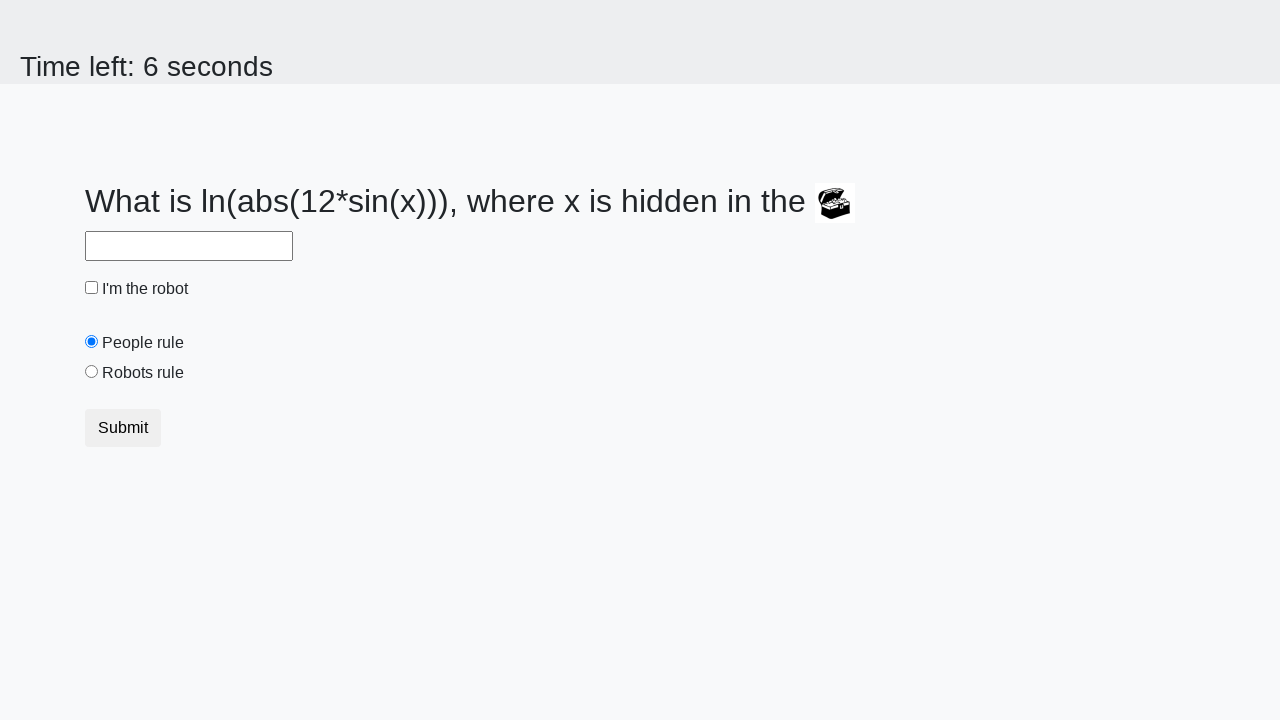

Extracted valuex attribute value: 707
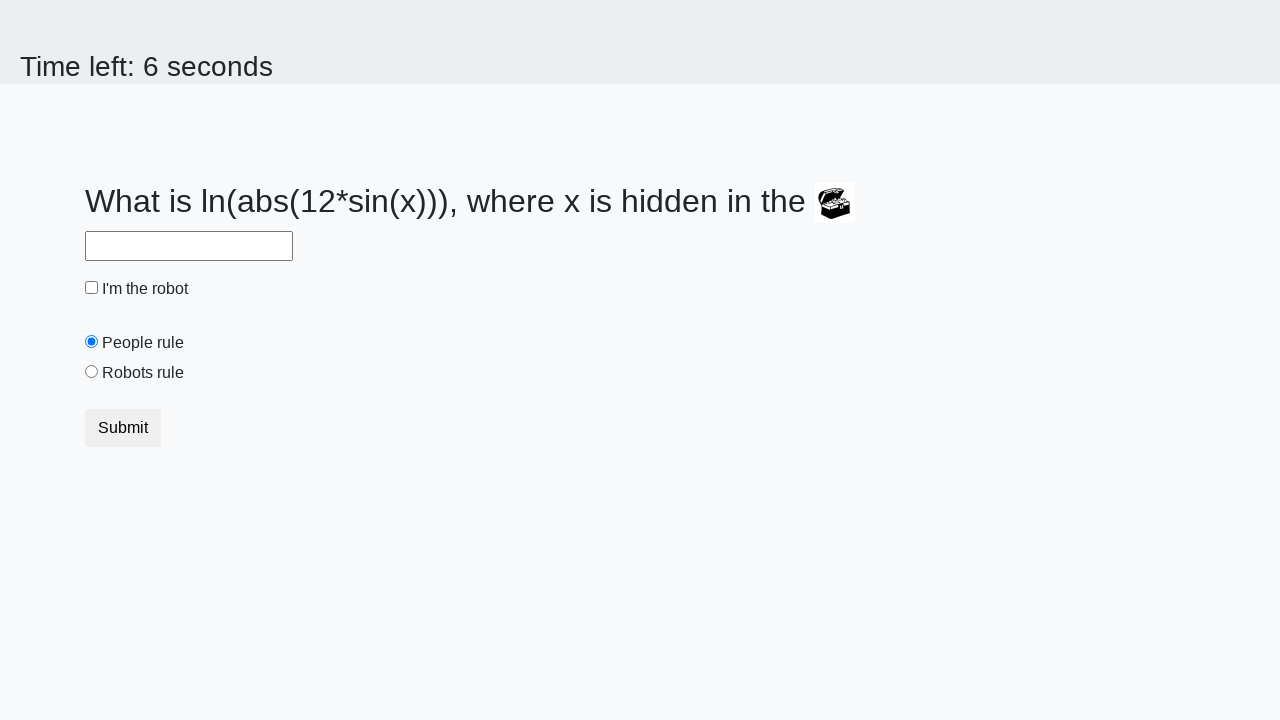

Calculated result using formula: log(abs(12*sin(707))) = 0.5271848694506351
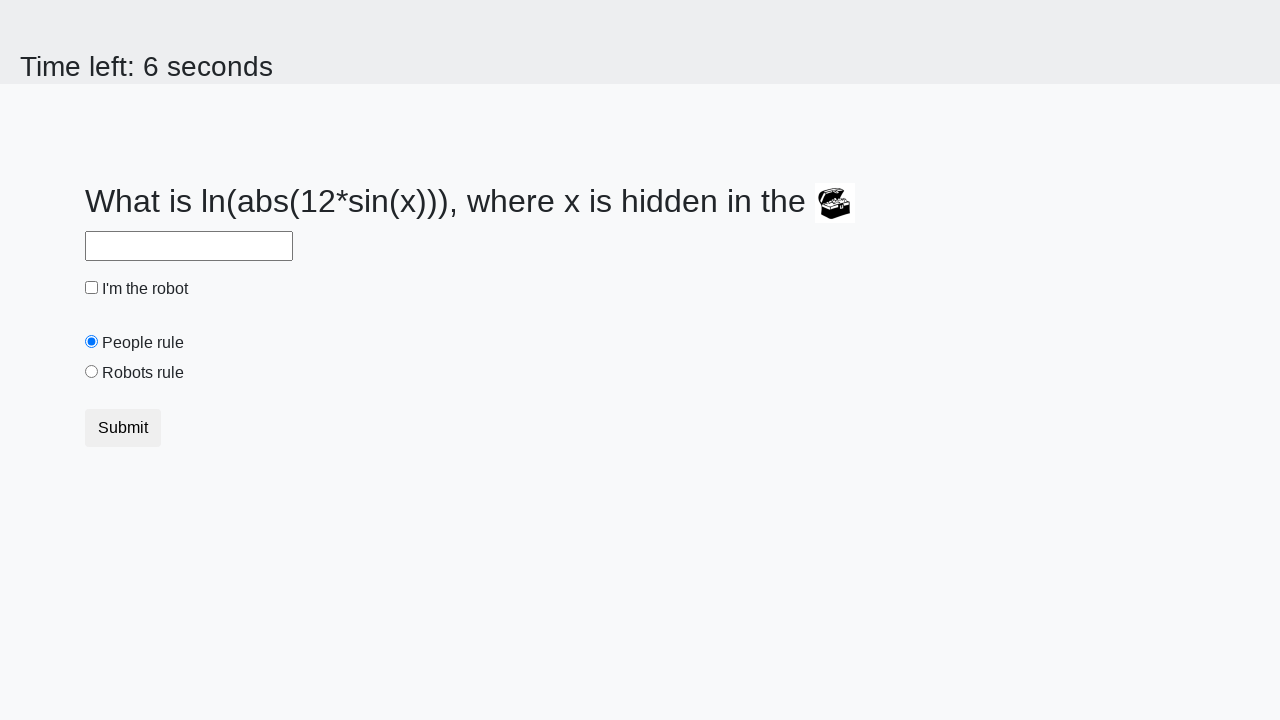

Filled answer field with calculated value: 0.5271848694506351 on #answer
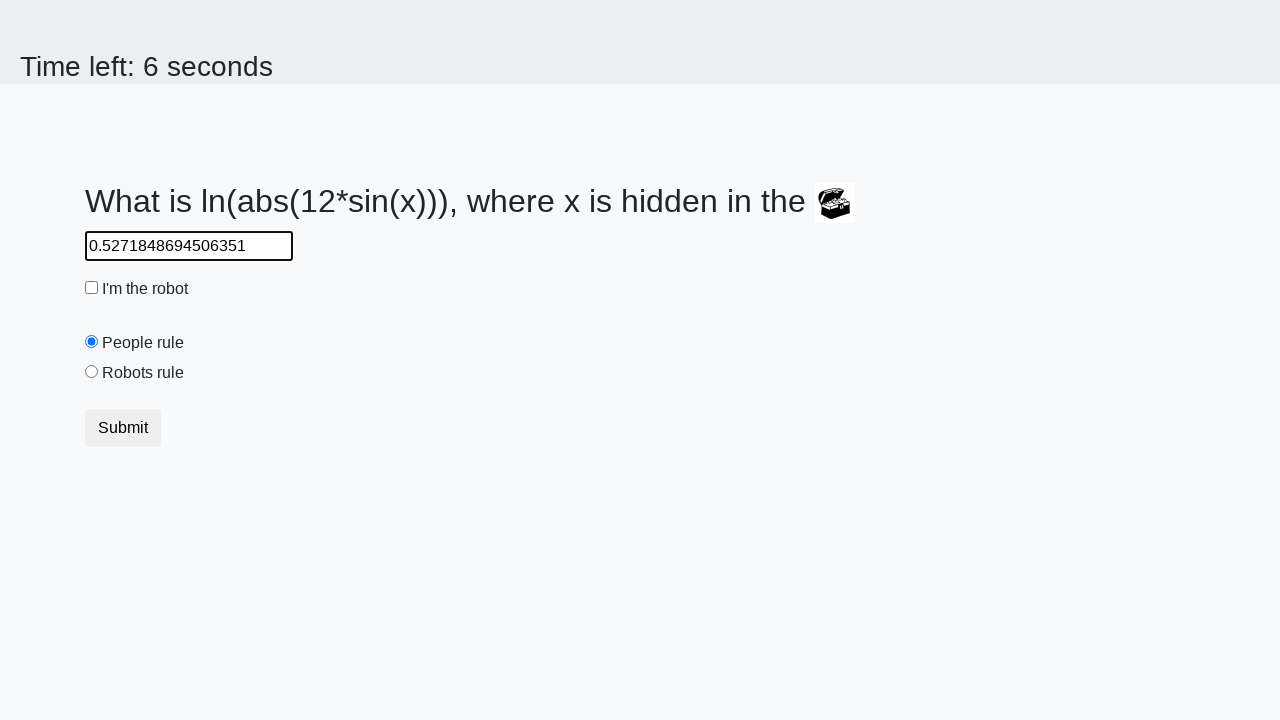

Clicked robot checkbox at (92, 288) on #robotCheckbox
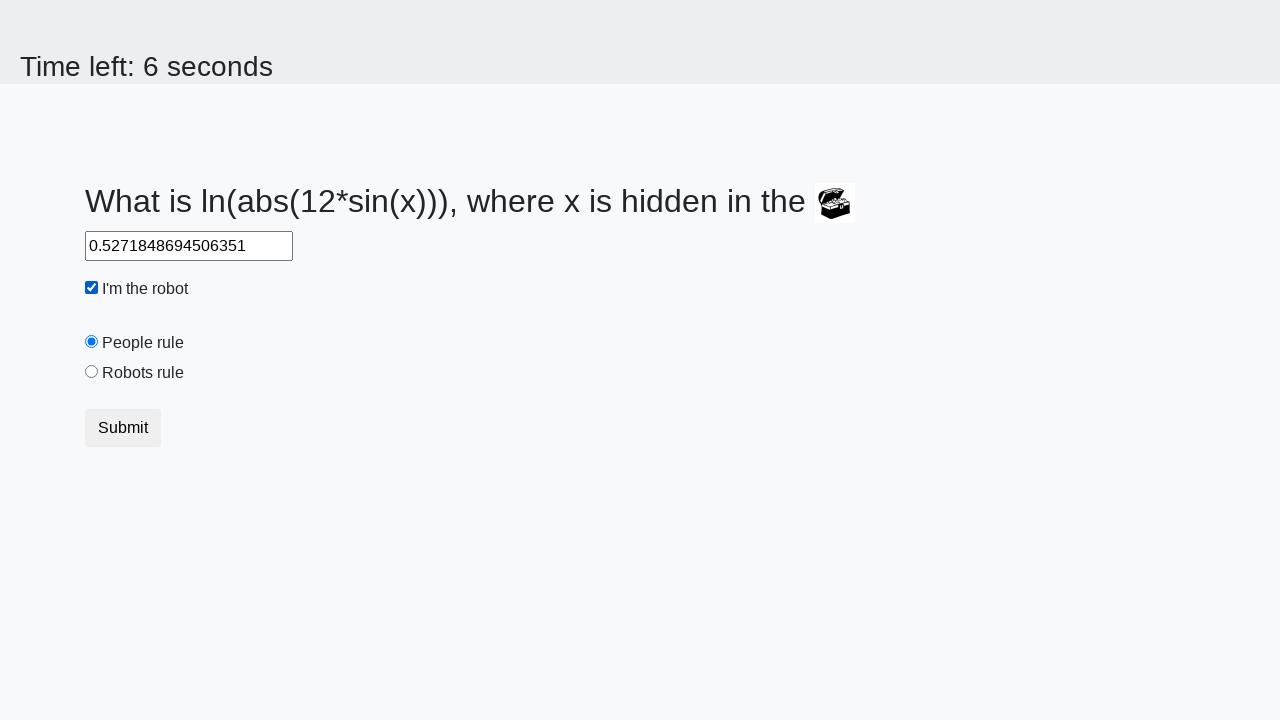

Clicked 'robots rule' radio button at (92, 372) on #robotsRule
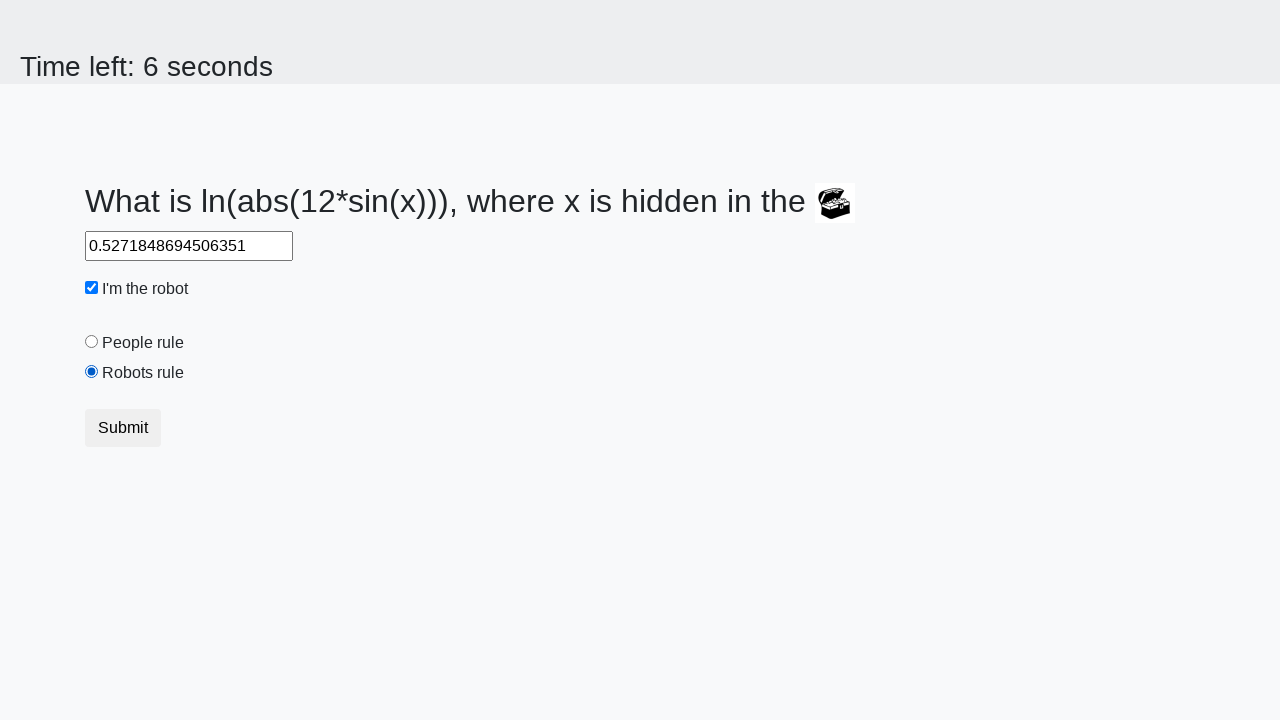

Clicked submit button to submit form at (123, 428) on [type='submit']
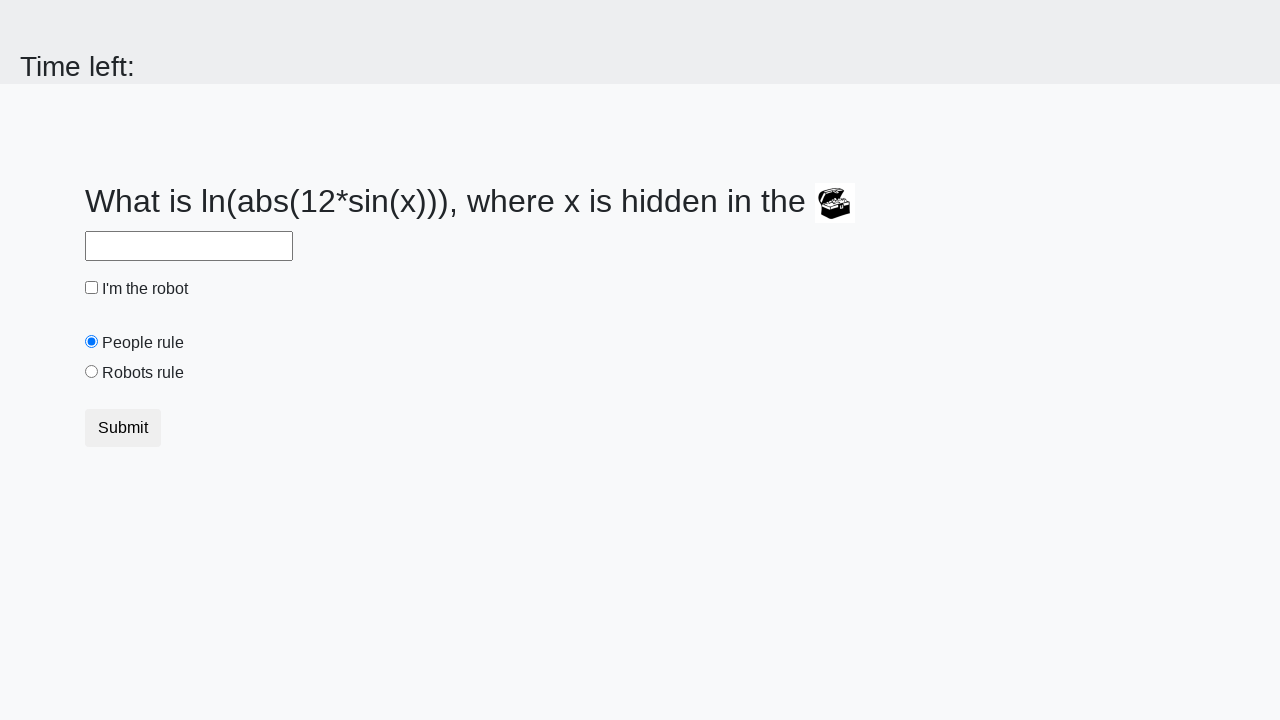

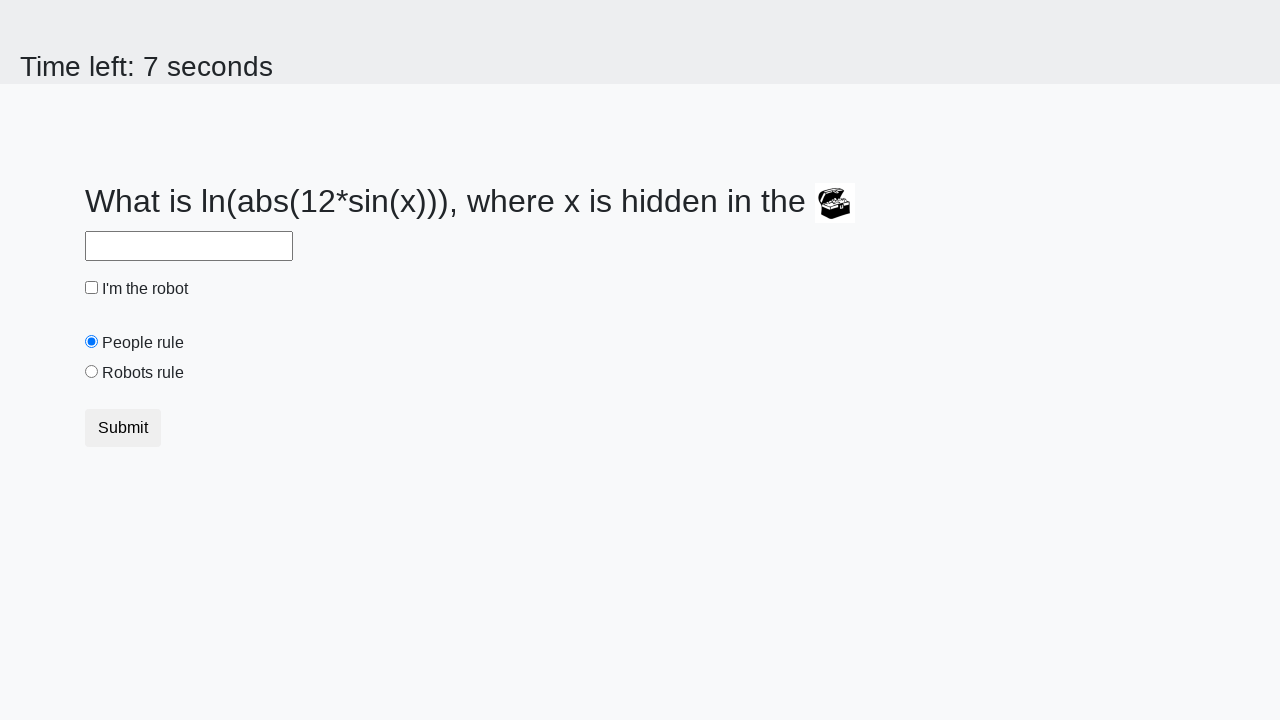